Tests new customer registration form by clicking "New customer" link, resetting the form, filling in registration details (name, surname, login, password), and submitting the form

Starting URL: http://andestech.org/learning/rfb18/index.html

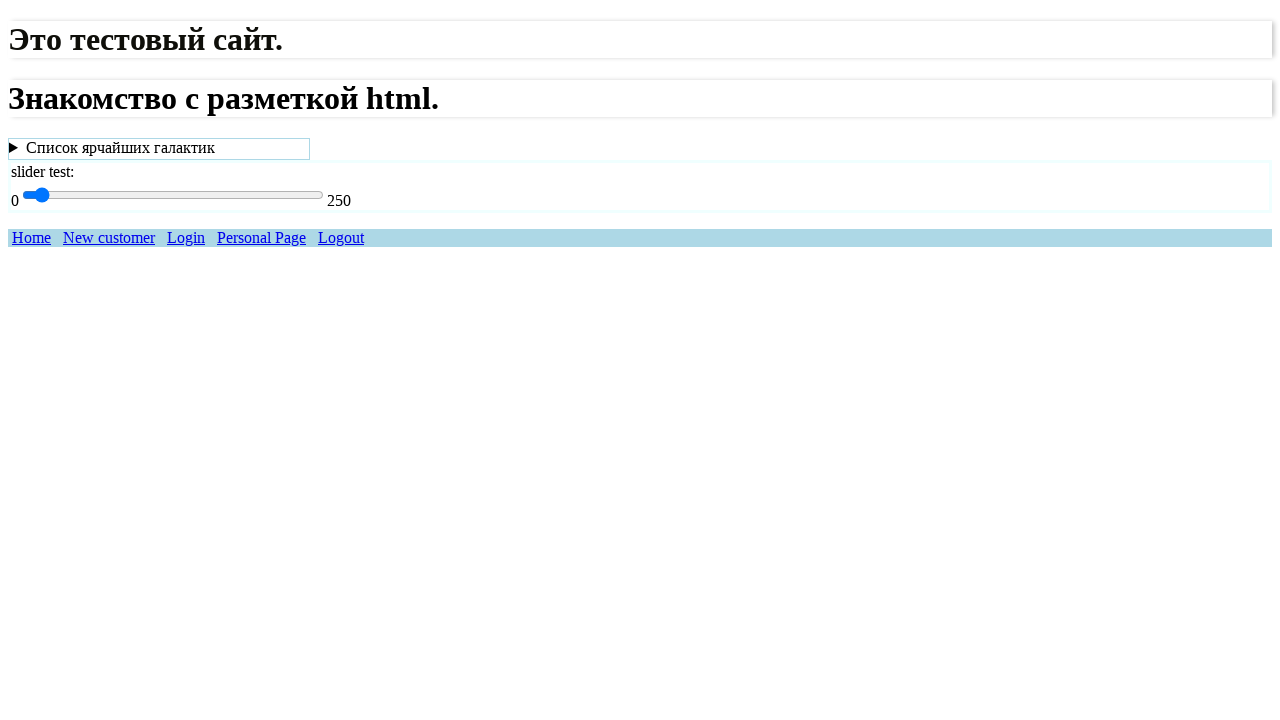

Clicked 'New customer' link at (109, 238) on text=New customer
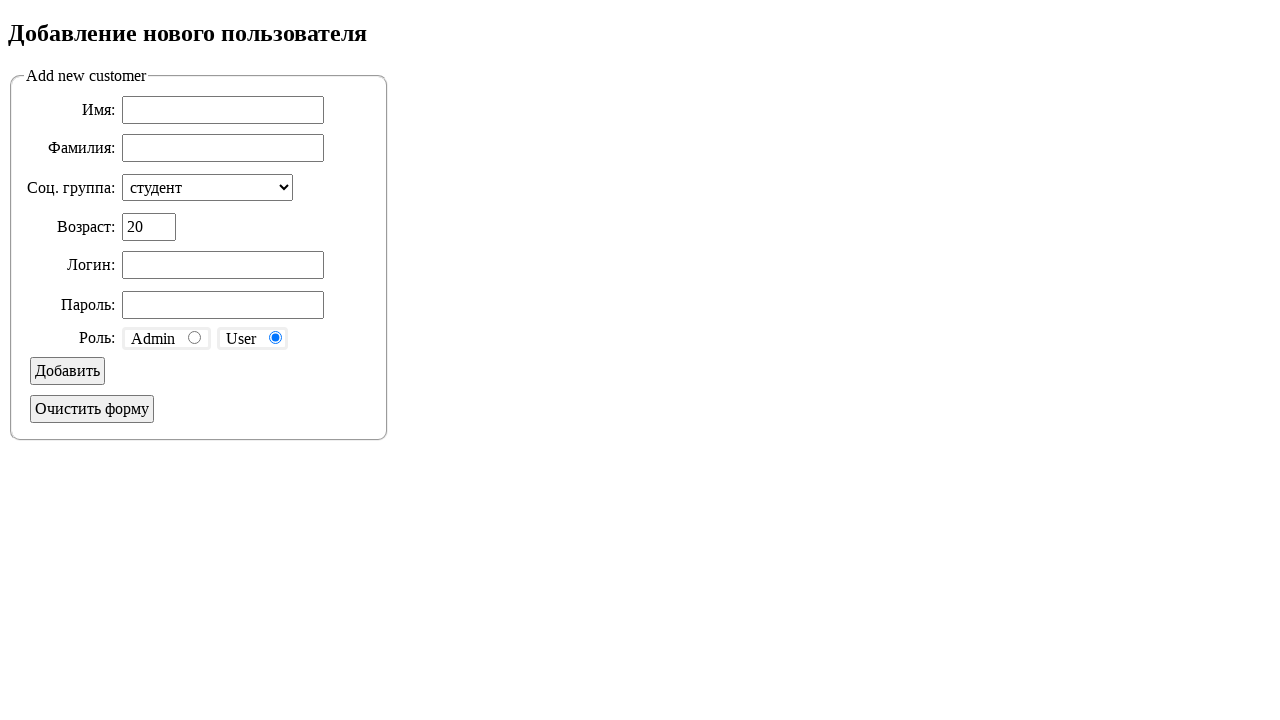

Clicked reset button to clear the form at (92, 409) on input[name='reset']
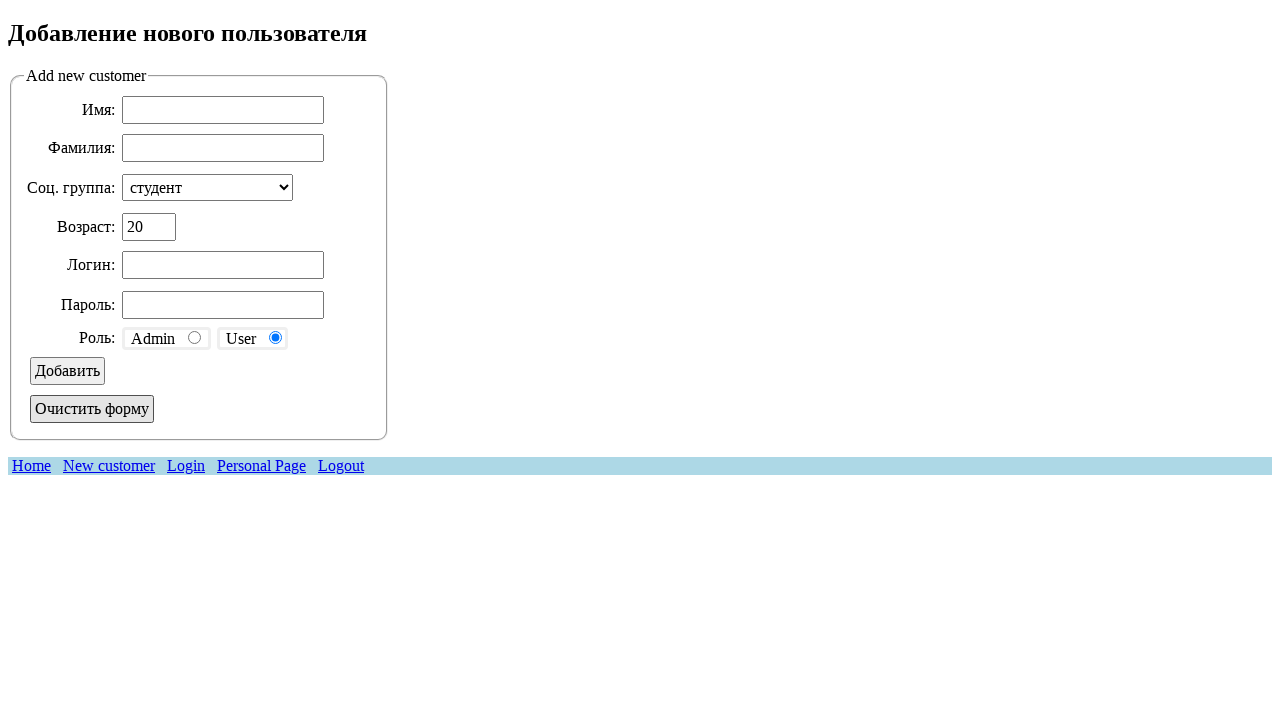

Filled name field with 'Василий' on input#name
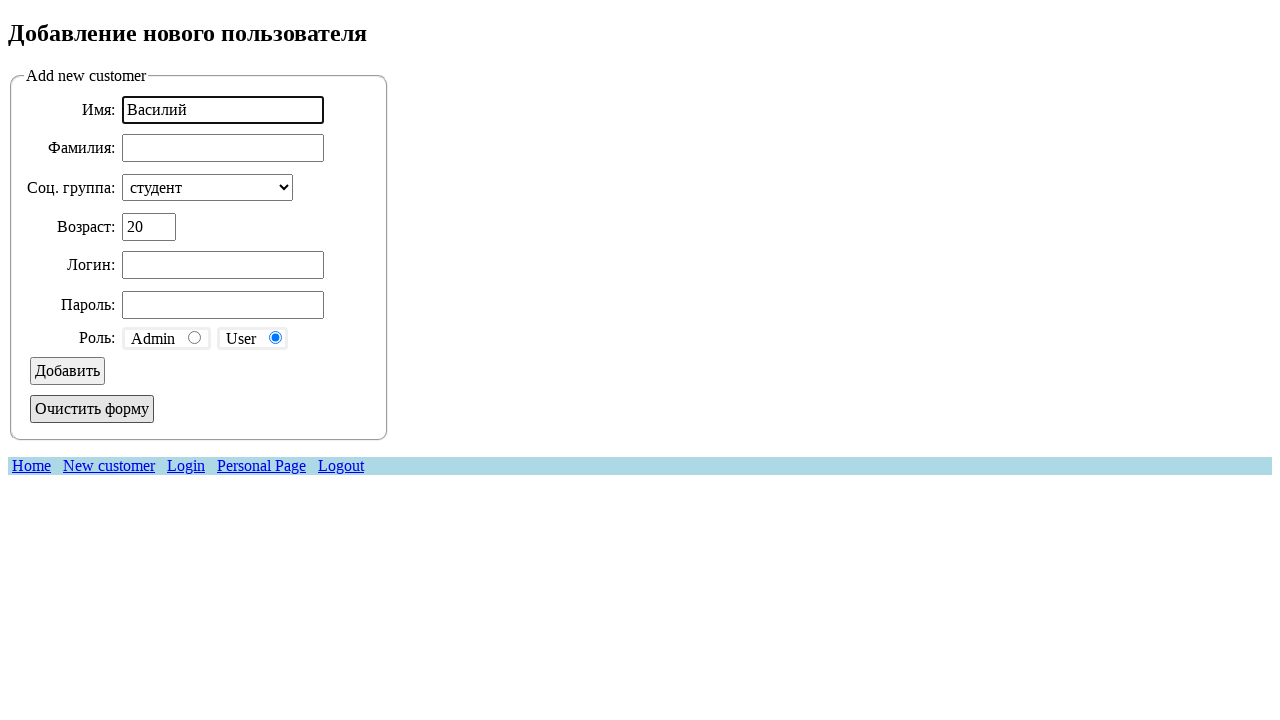

Filled surname field with 'Тёмный' on input#sname
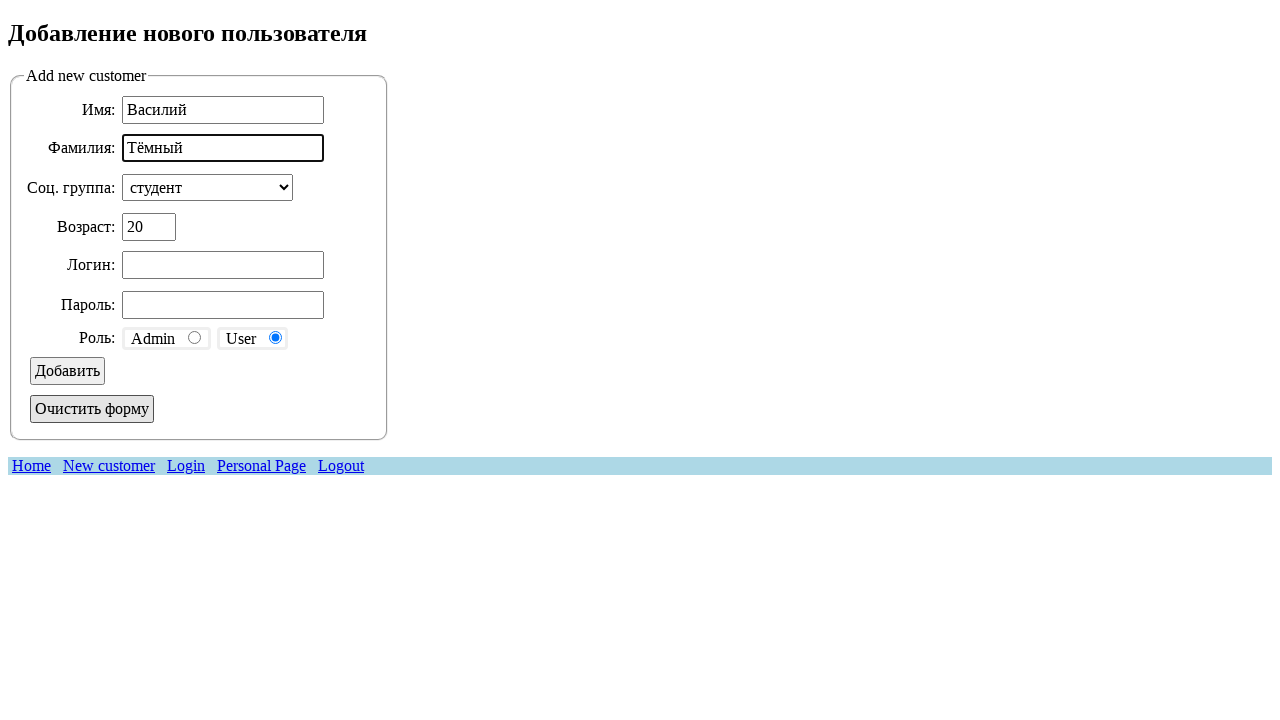

Filled login field with 'BasilDark' on input#login
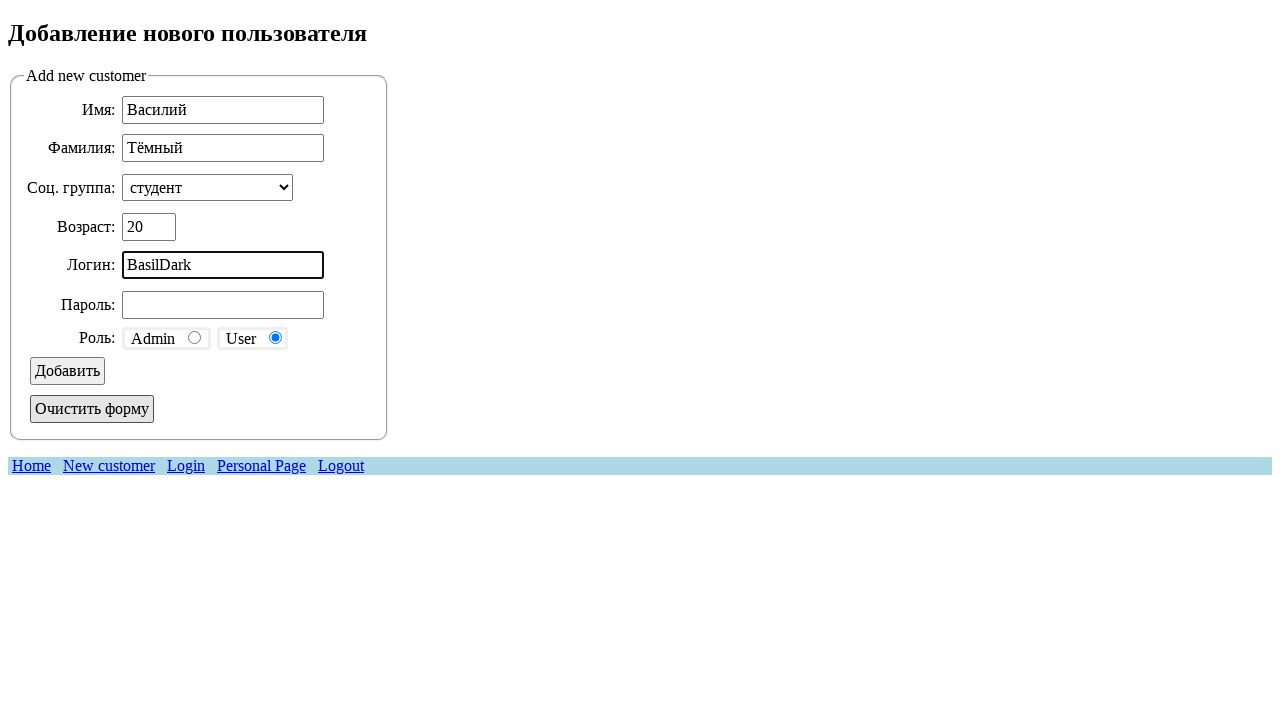

Filled password field with 'Bd12345!!' on input#pass
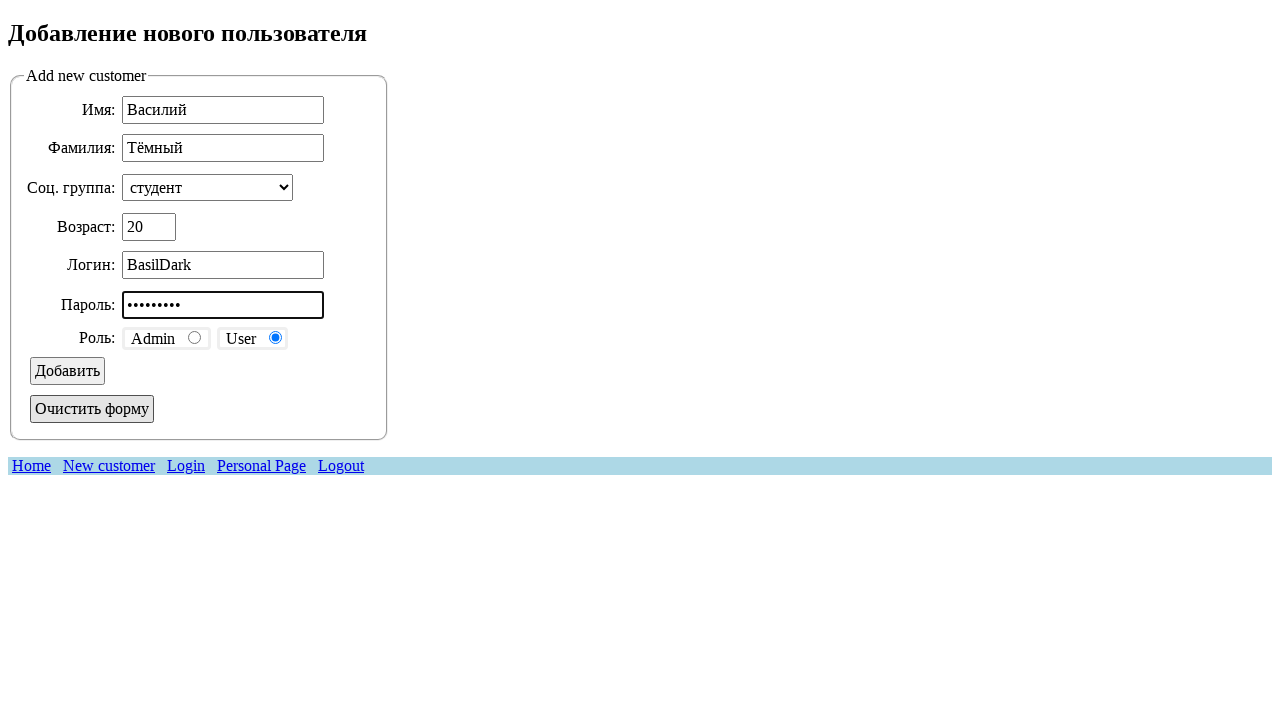

Clicked submit button to register new customer at (68, 371) on input[name='submit']
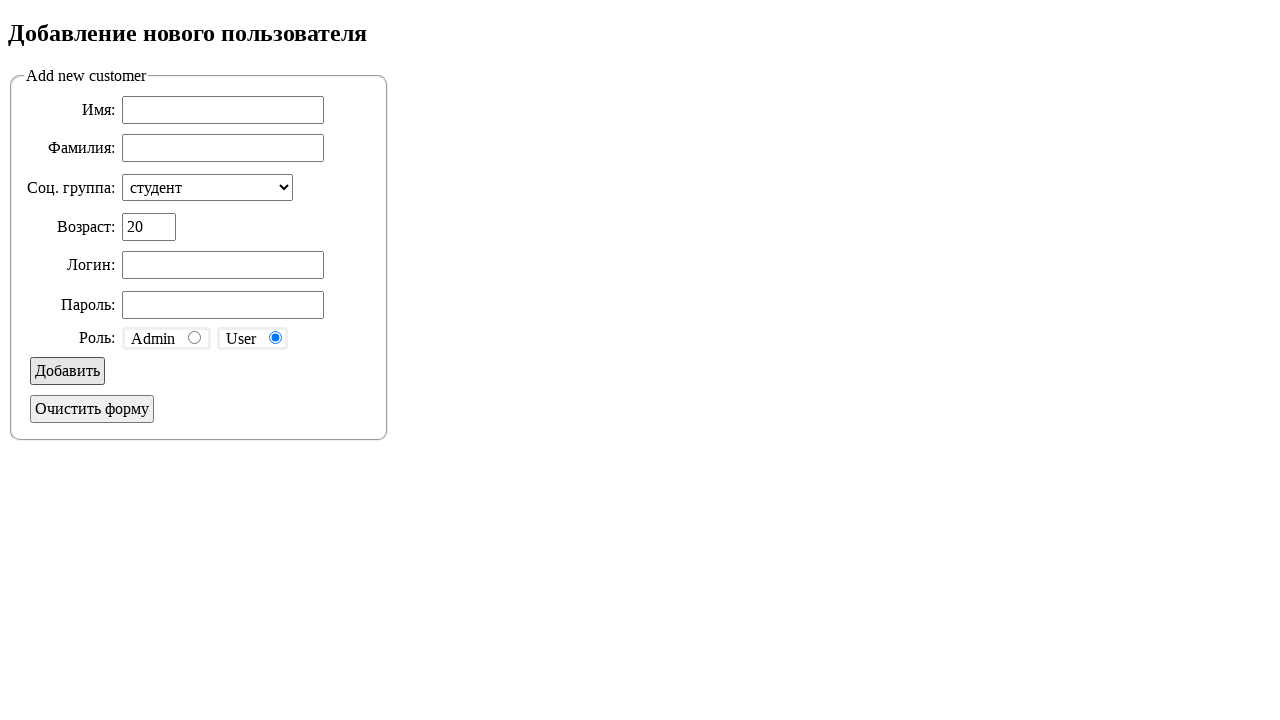

Handled and accepted the alert dialog after form submission
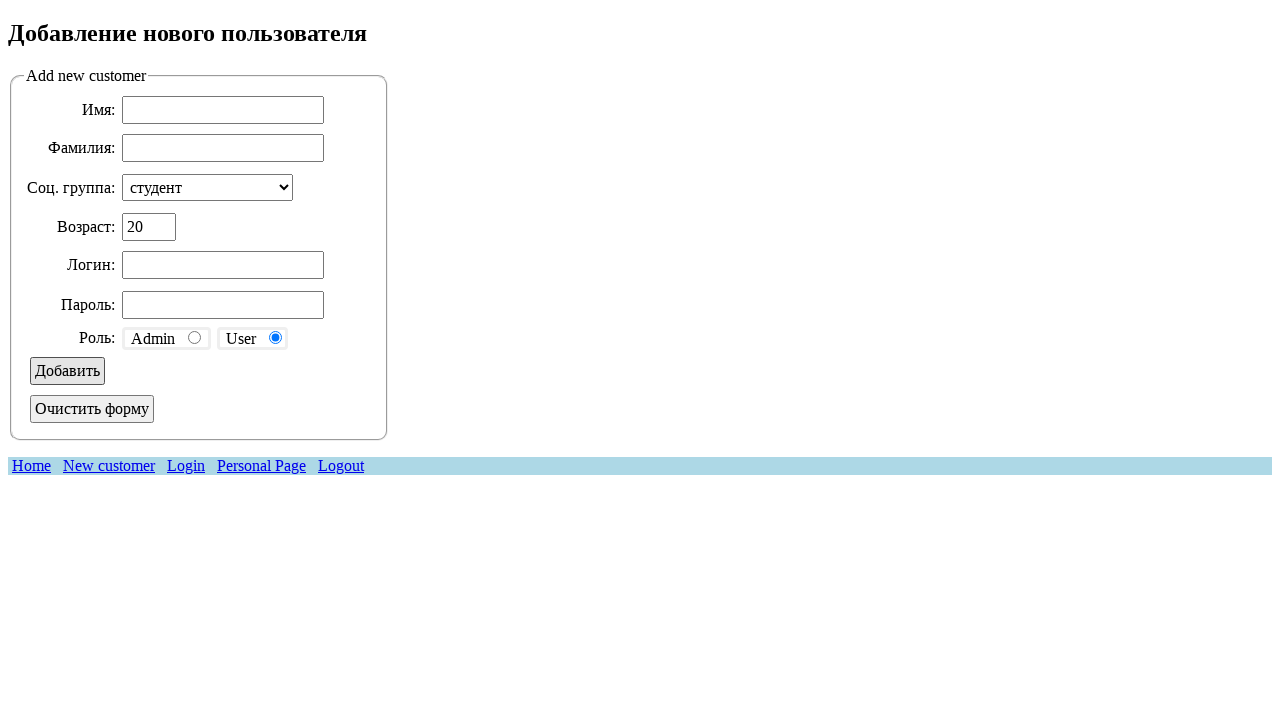

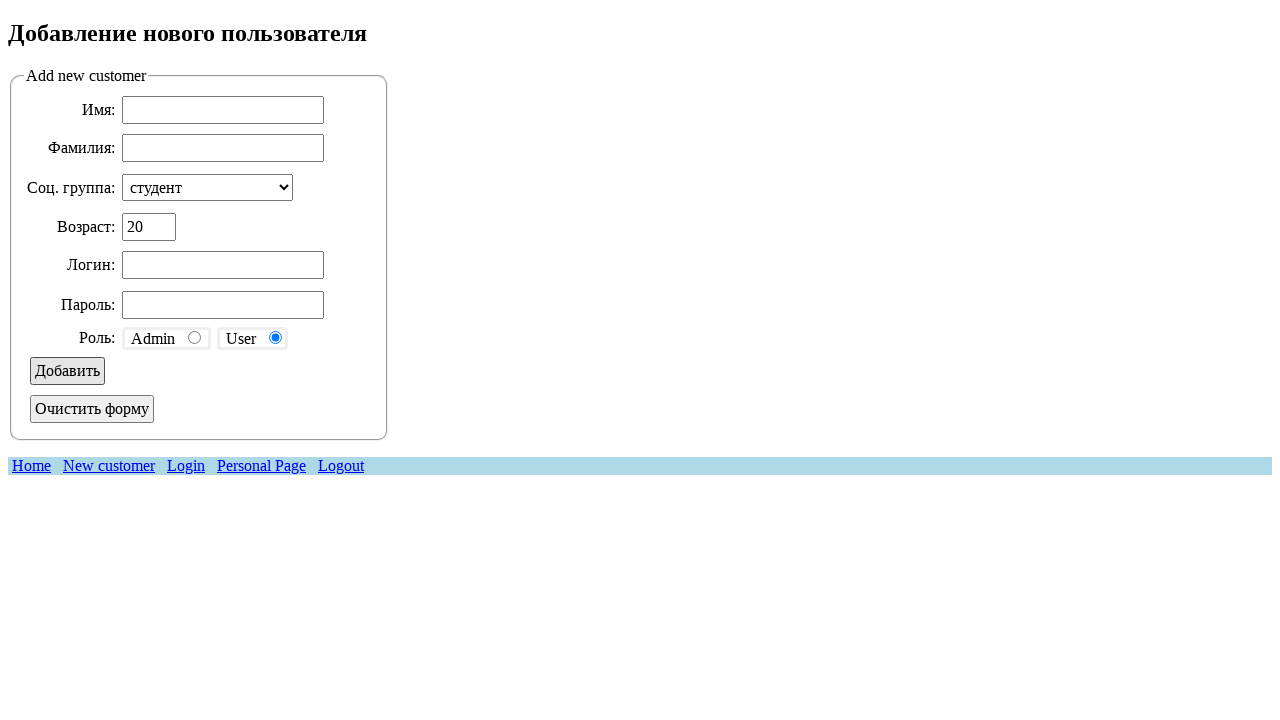